Tests clicking on the "White Hacker" course card button

Starting URL: https://www.skillfactory.ru

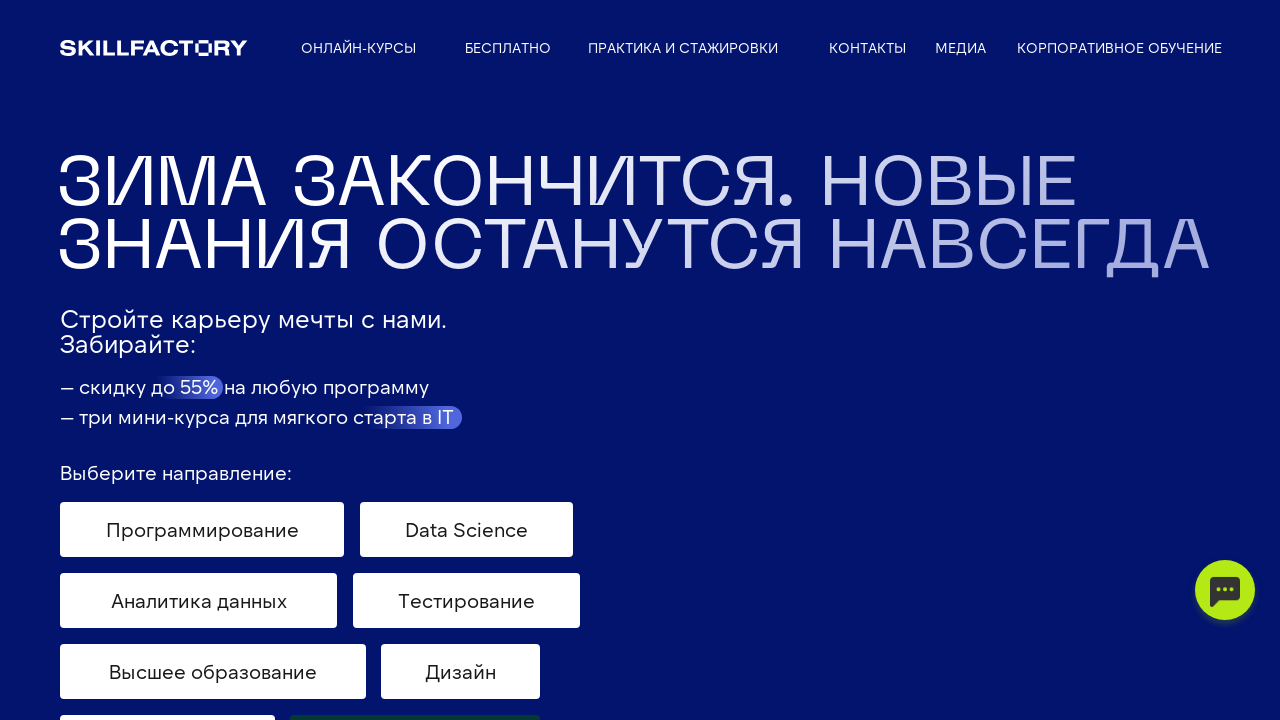

Clicked on White Hacker course card button at (650, 360) on #HACKER
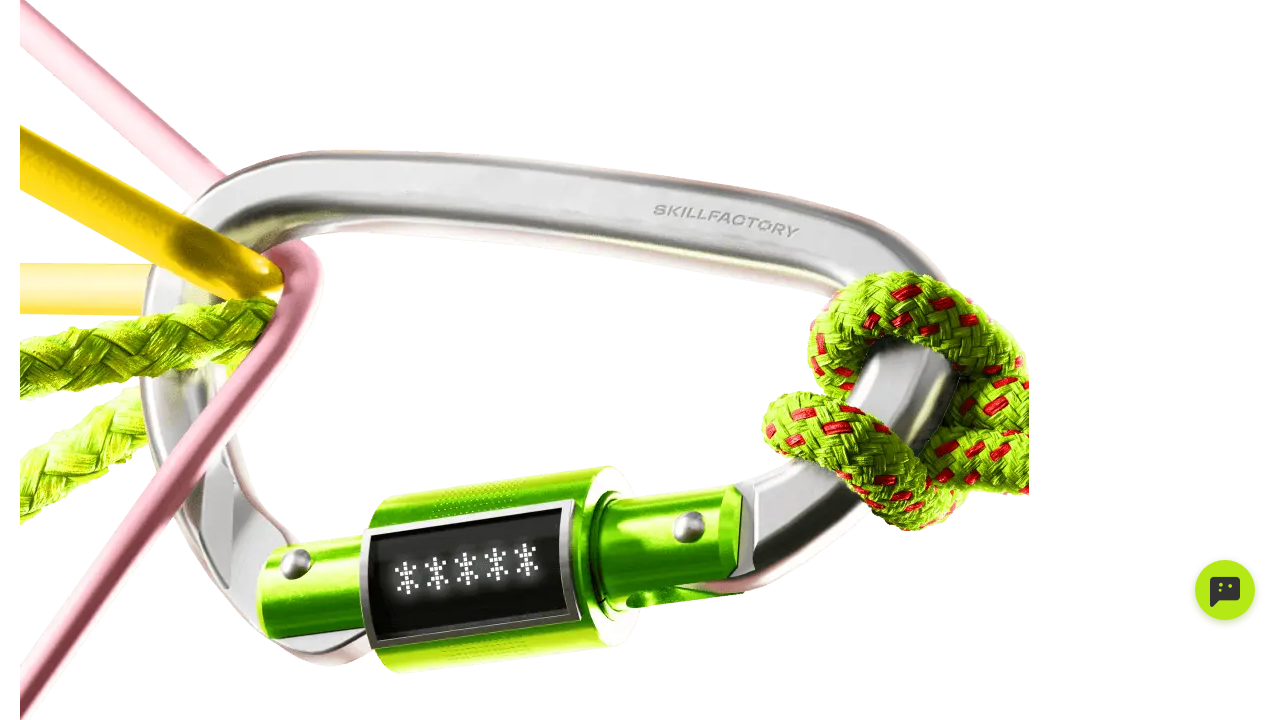

Page navigation completed and network idle
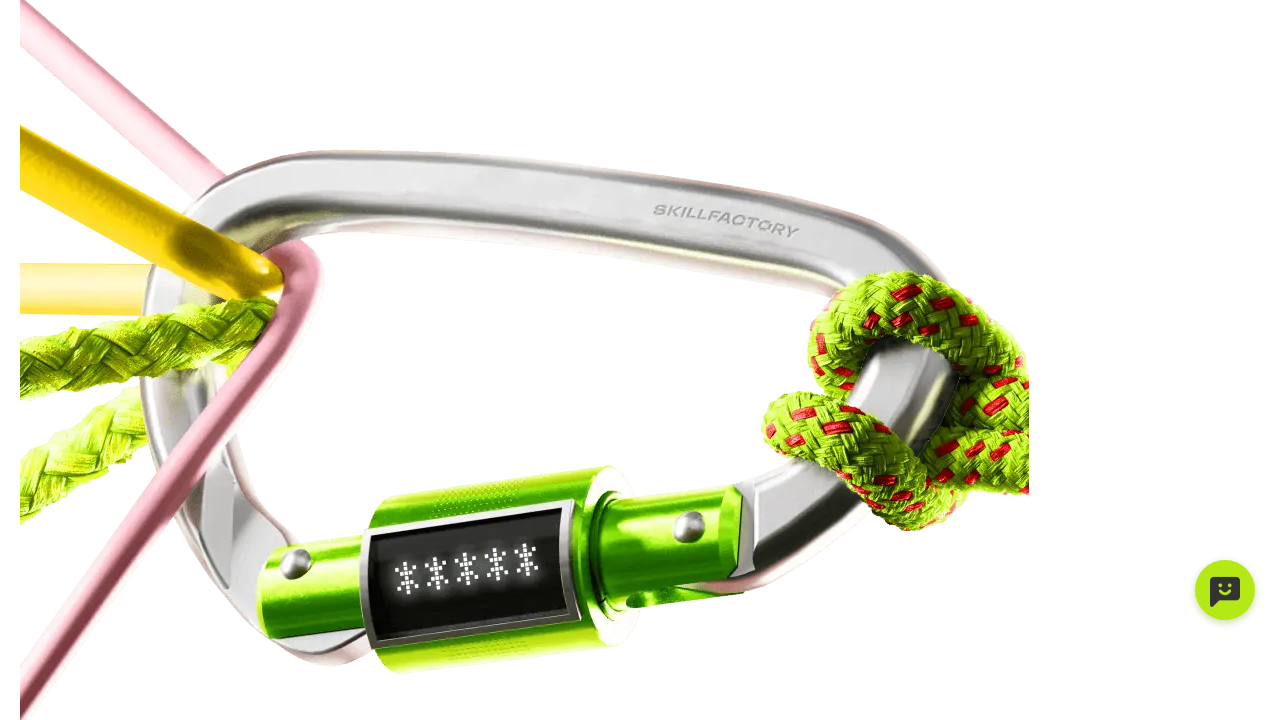

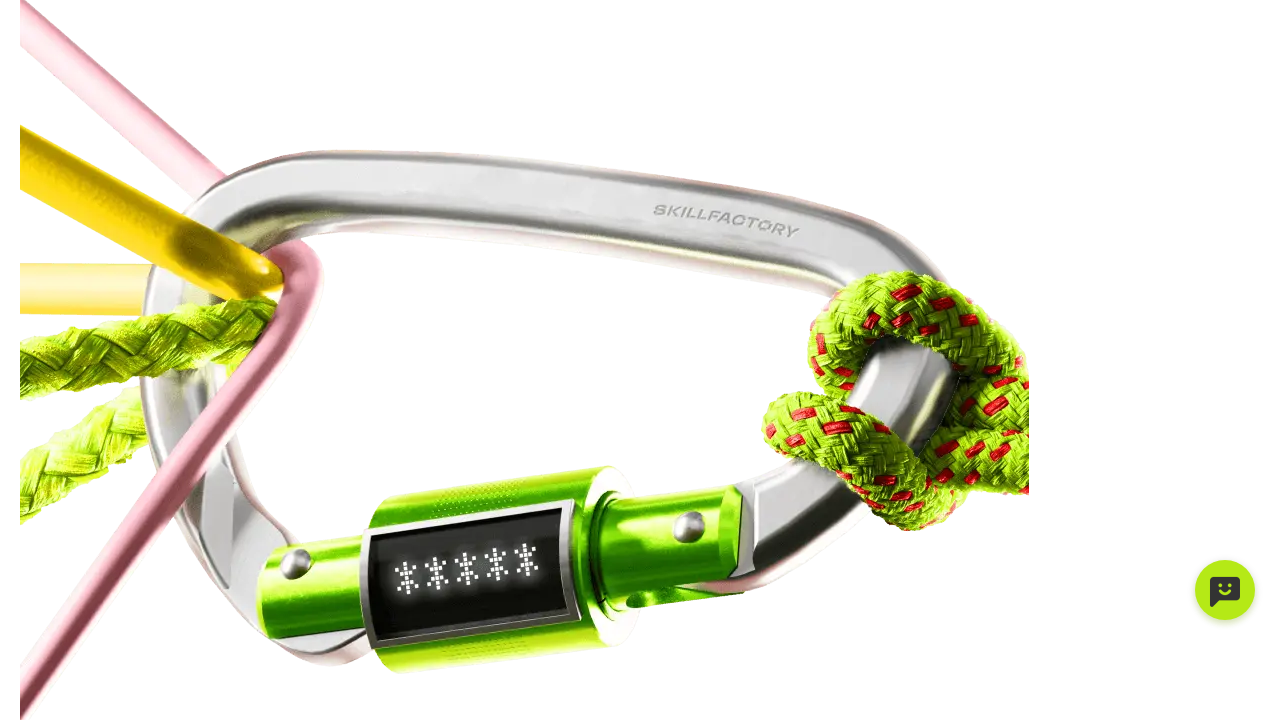